Tests mouse interaction actions including double-click and right-click (context click) on various elements on a test automation practice page

Starting URL: https://www.automationtestinginsider.com/2019/08/textarea-textarea-element-defines-multi.html

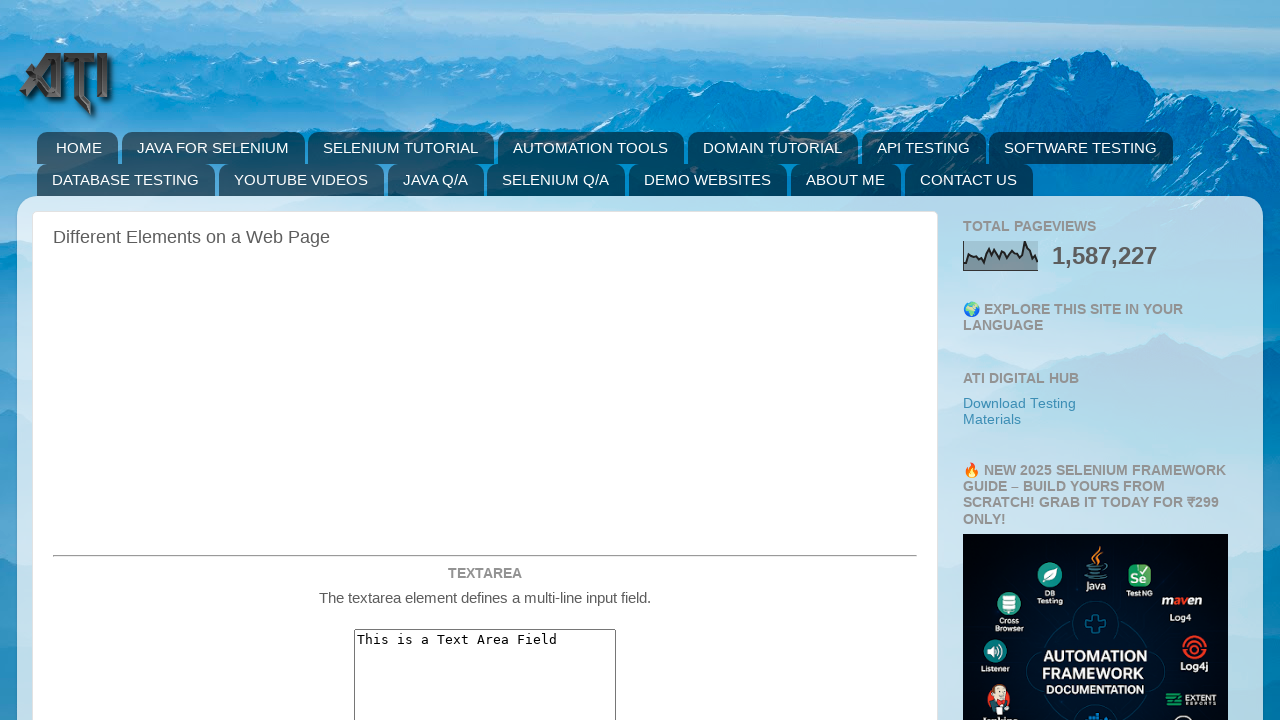

Waited for double-click button to load
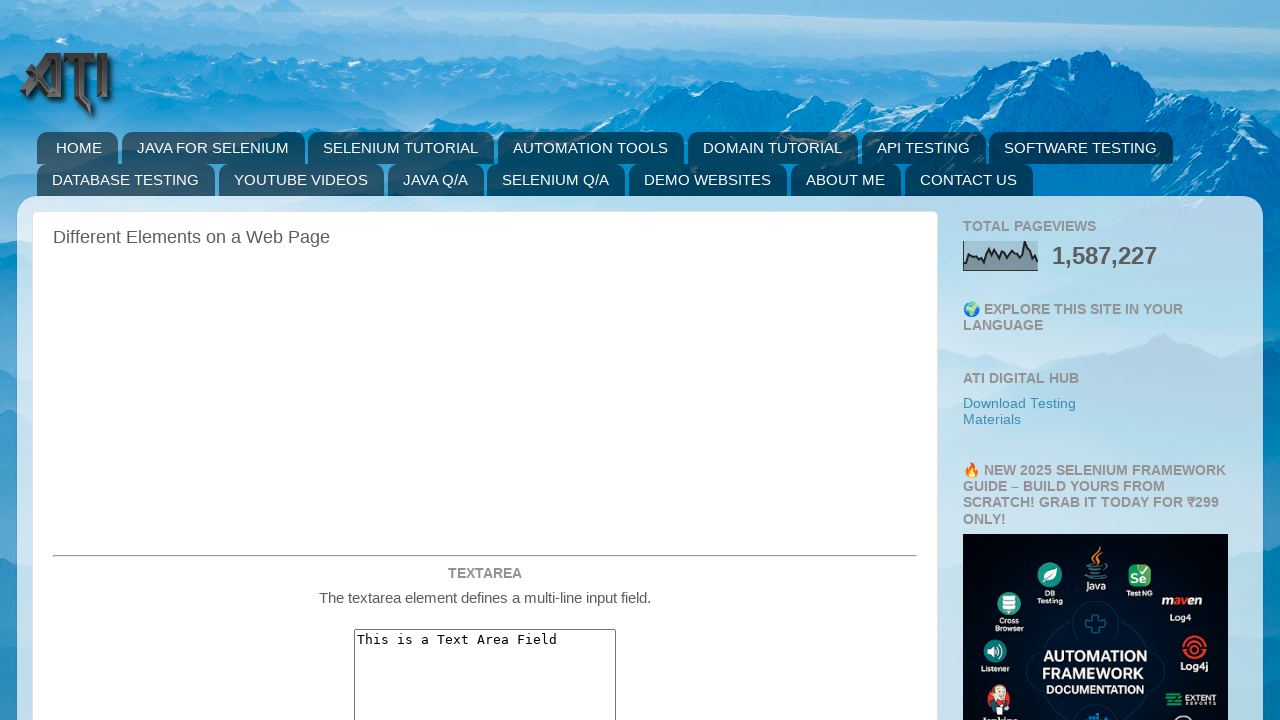

Double-clicked on the double-click button at (485, 360) on #doubleClickBtn
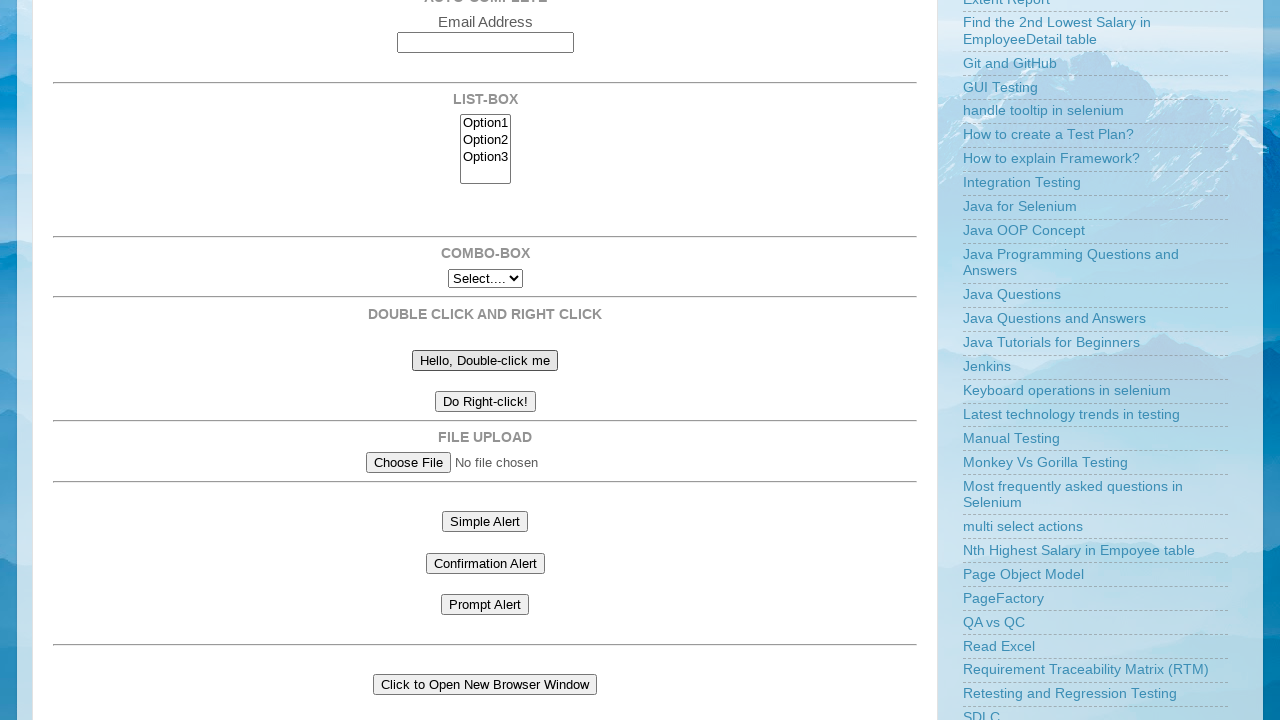

Hovered over window handling element at (485, 684) on #windowhandling1
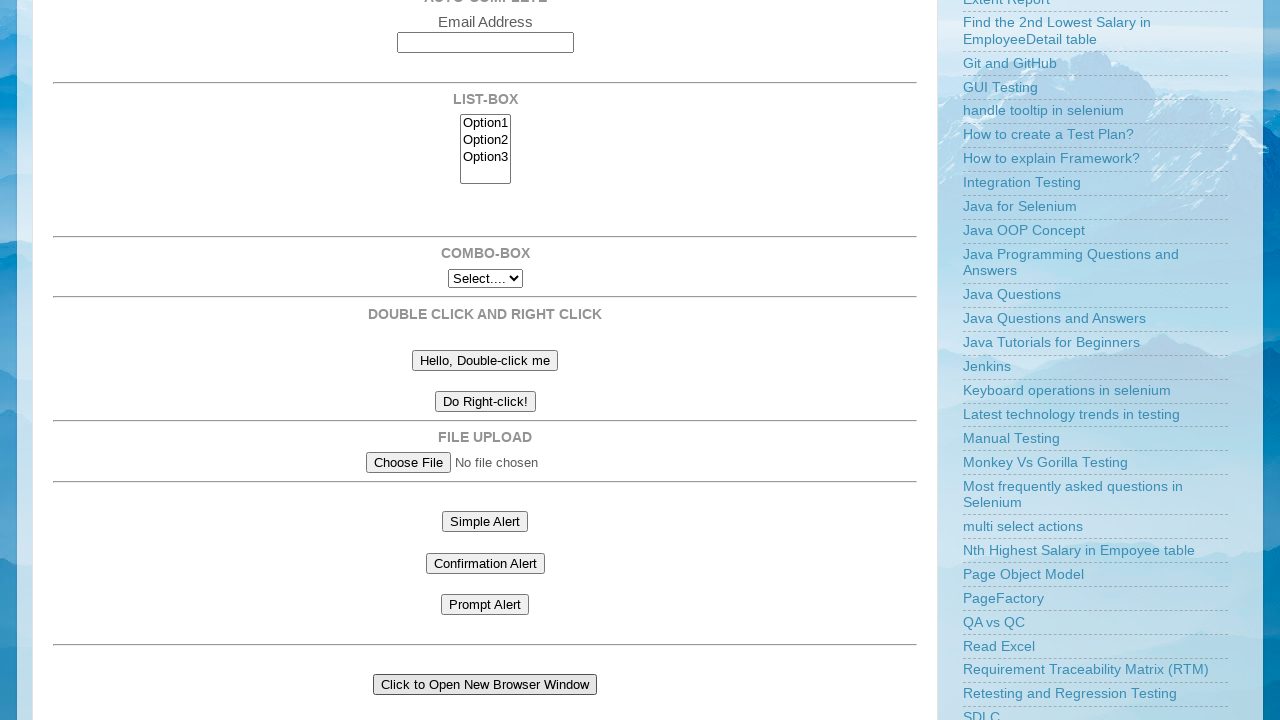

Double-clicked on the double-click button after hovering at (485, 360) on #doubleClickBtn
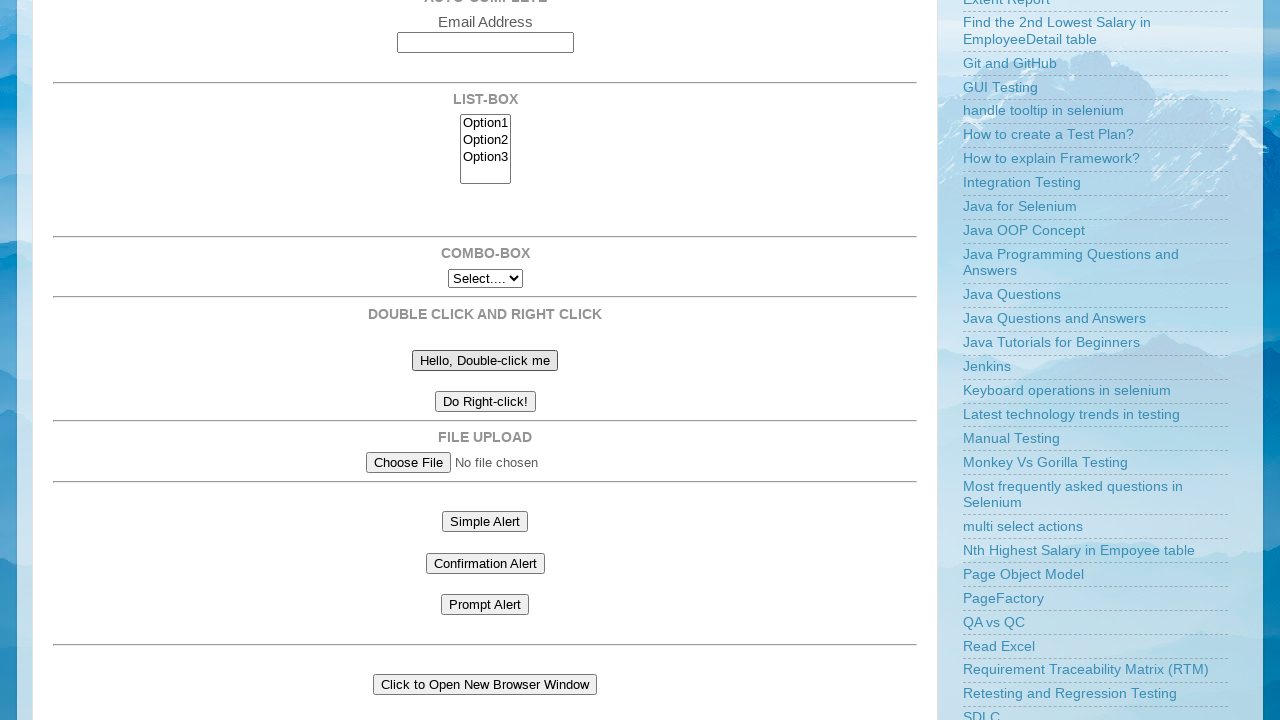

Hovered over list box element at (485, 149) on select[name='list_box_name[]']
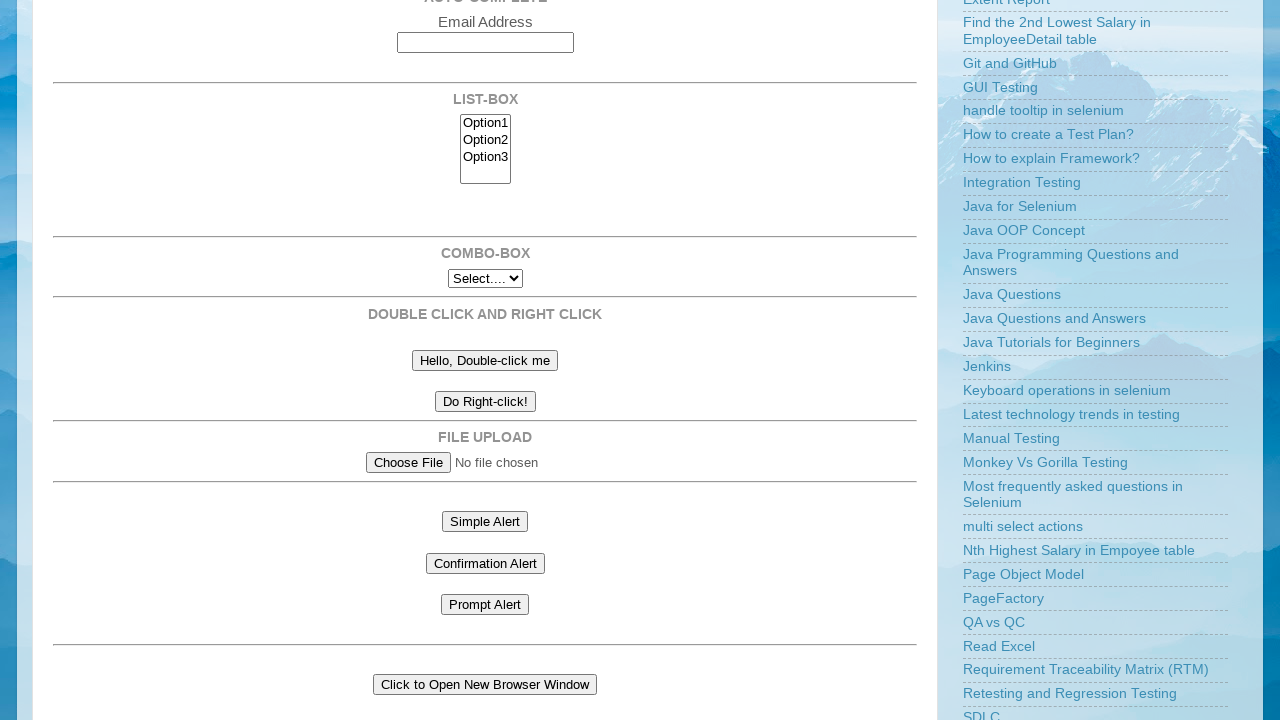

Double-clicked on the double-click button after hovering over list box at (485, 360) on #doubleClickBtn
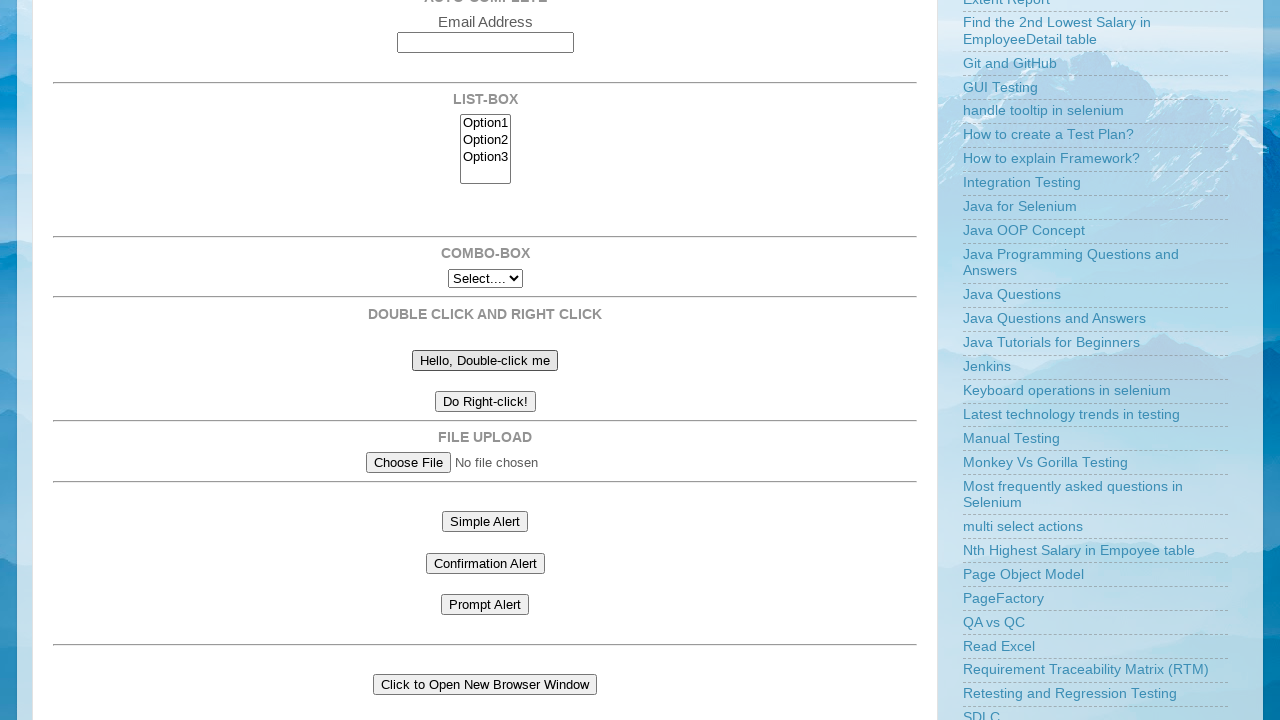

Double-clicked on the double-click button again at (485, 360) on #doubleClickBtn
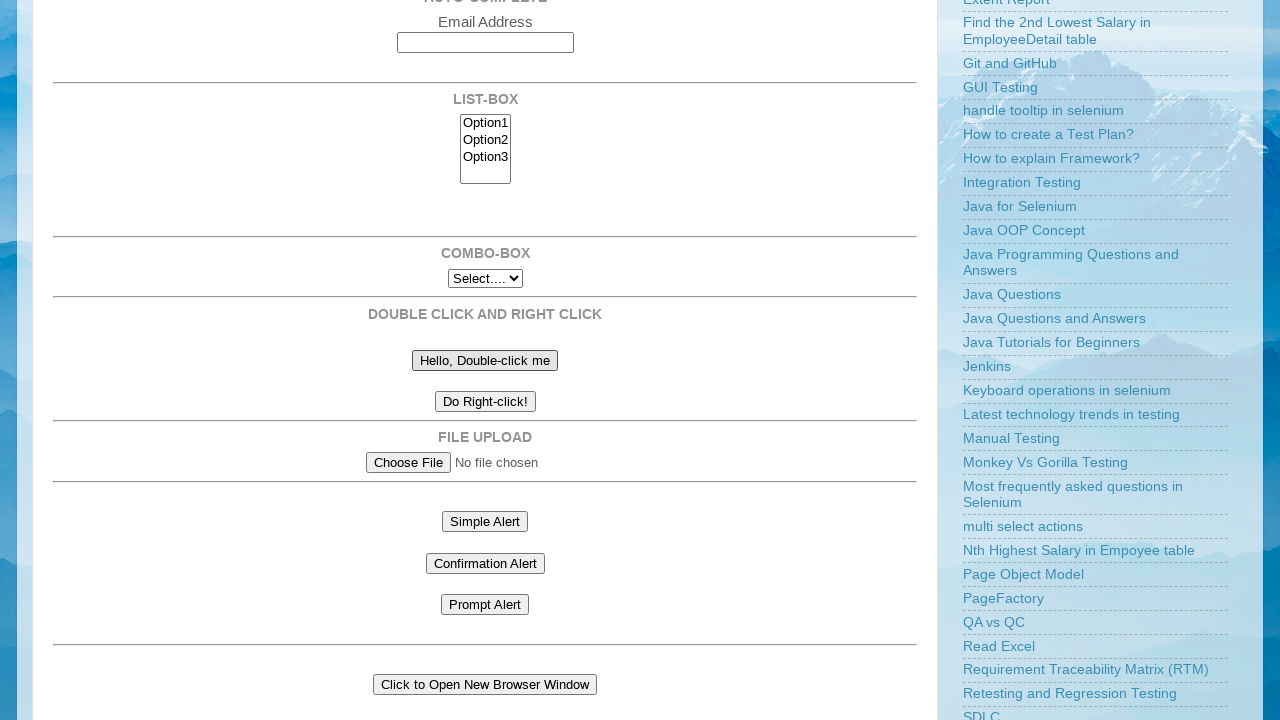

Right-clicked on the email field to open context menu at (485, 43) on #email
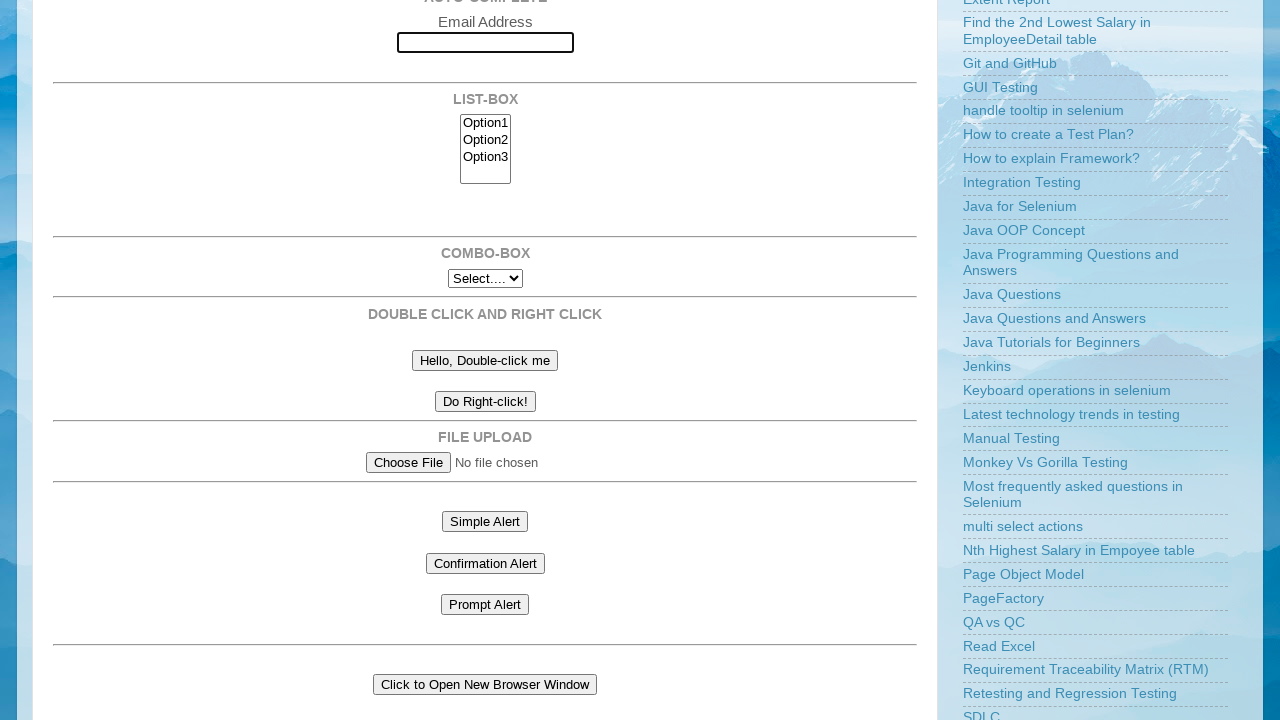

Waited 2 seconds for page interaction
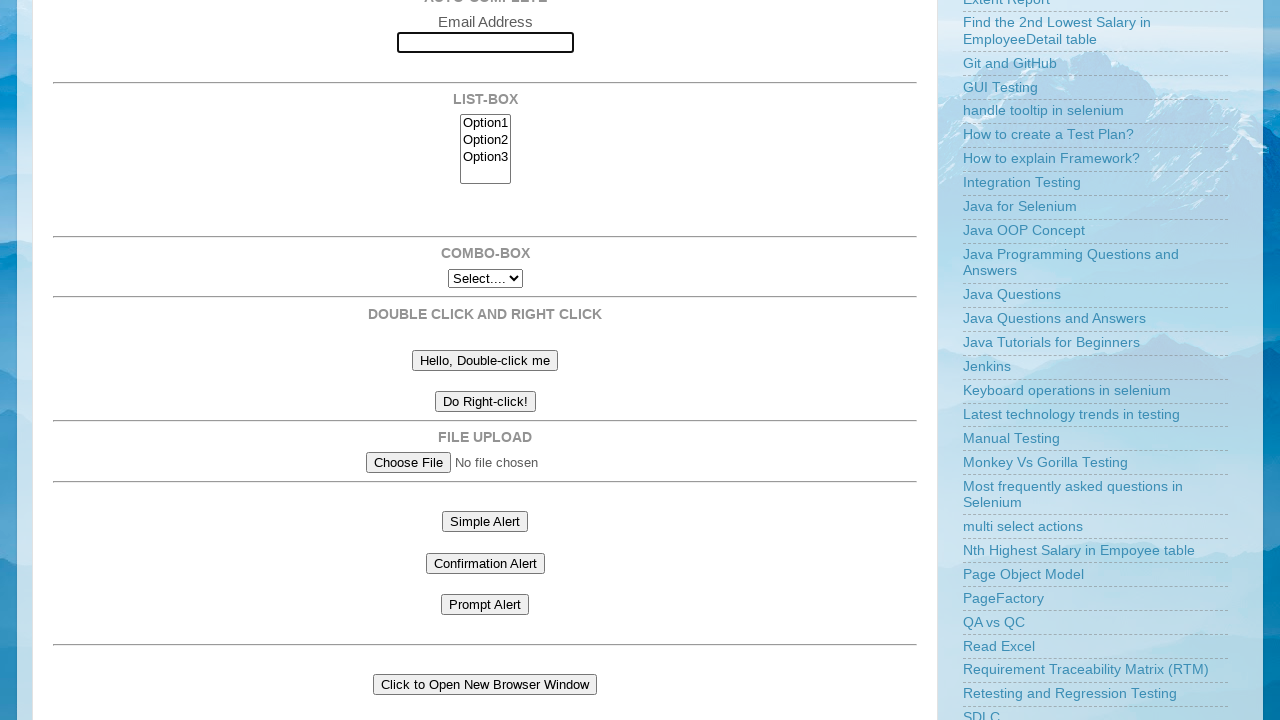

Right-clicked on the right-click button to open context menu at (485, 402) on #rightClickBtn
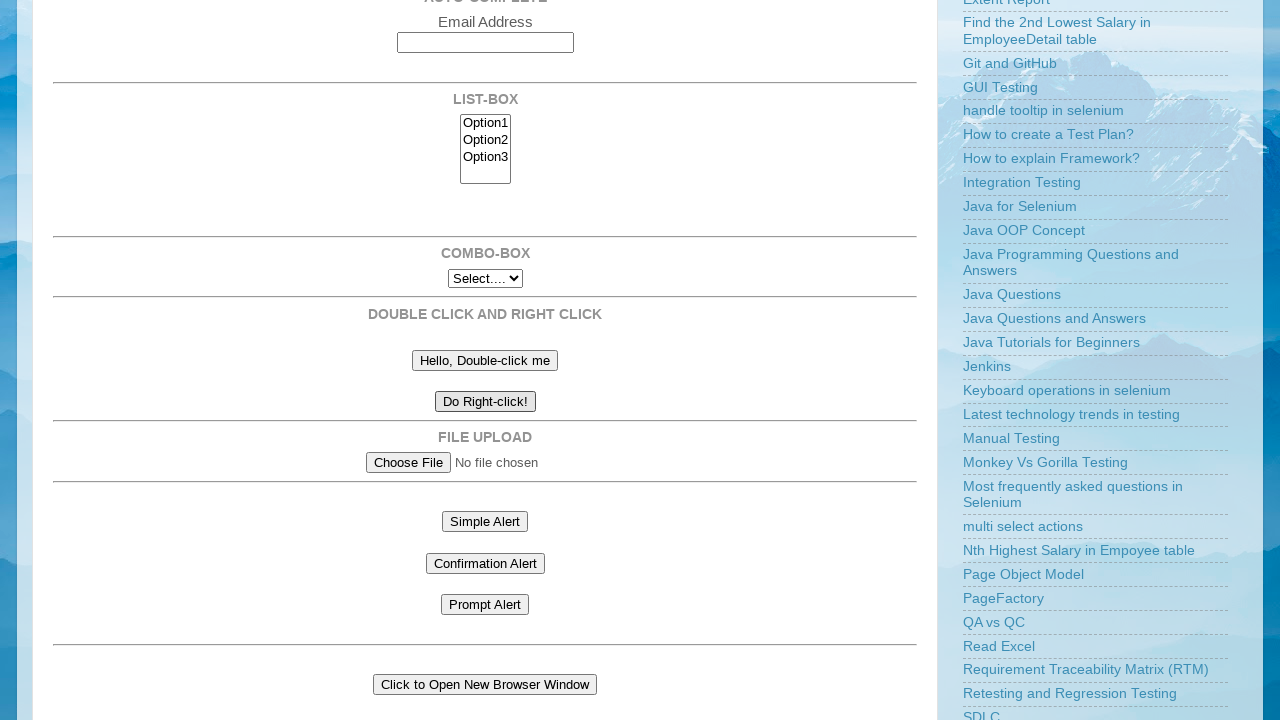

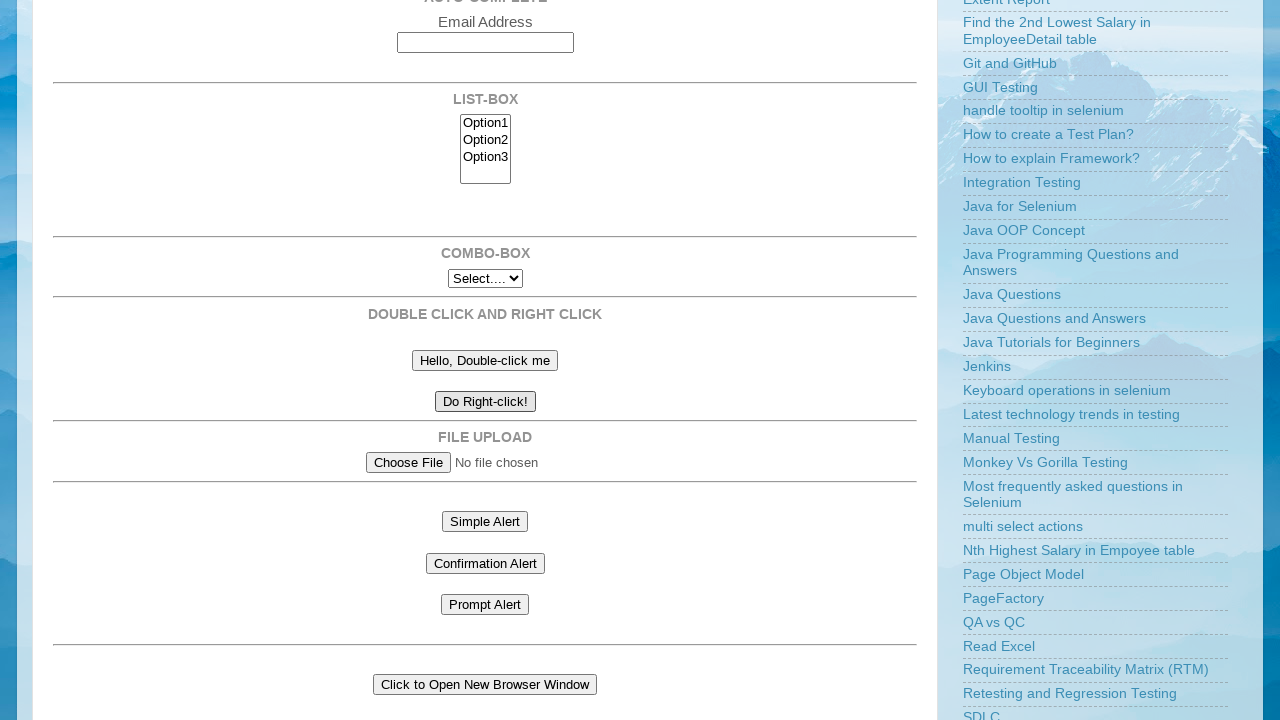